Tests text input field by entering custom text and submitting the form

Starting URL: https://bonigarcia.dev/selenium-webdriver-java/web-form.html

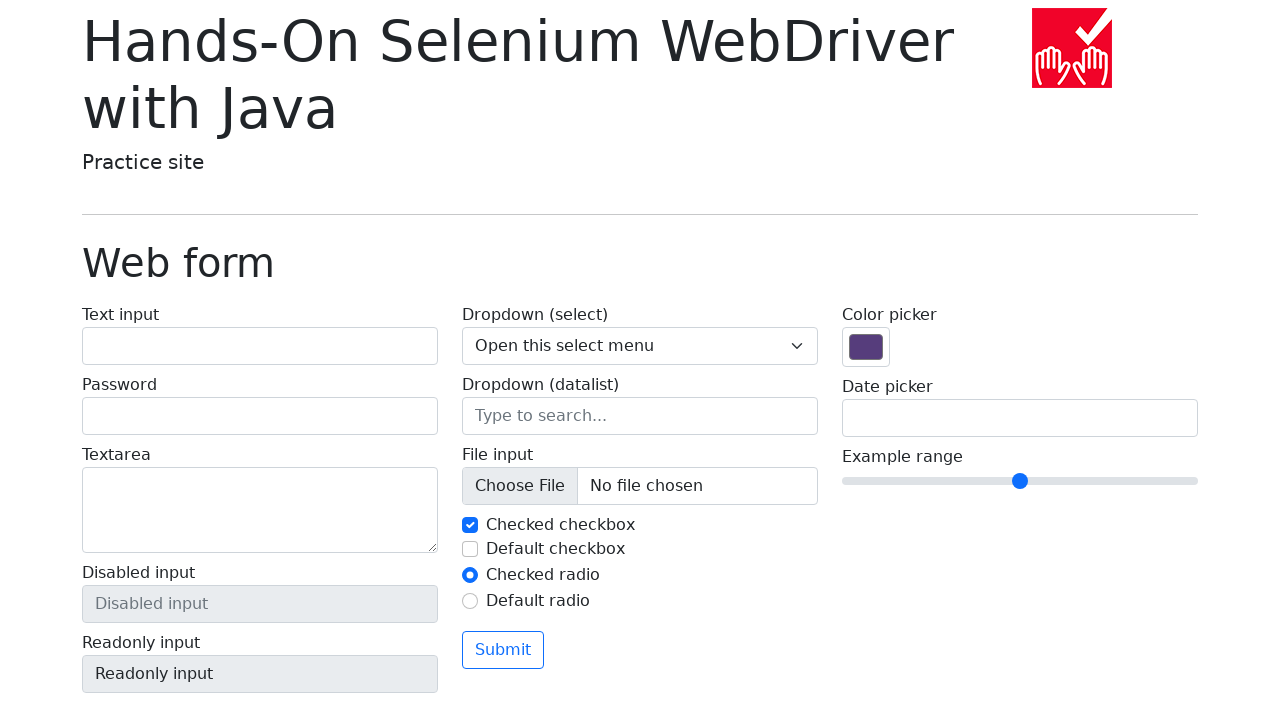

Filled text input field with 'MyCustomText' on input#my-text-id
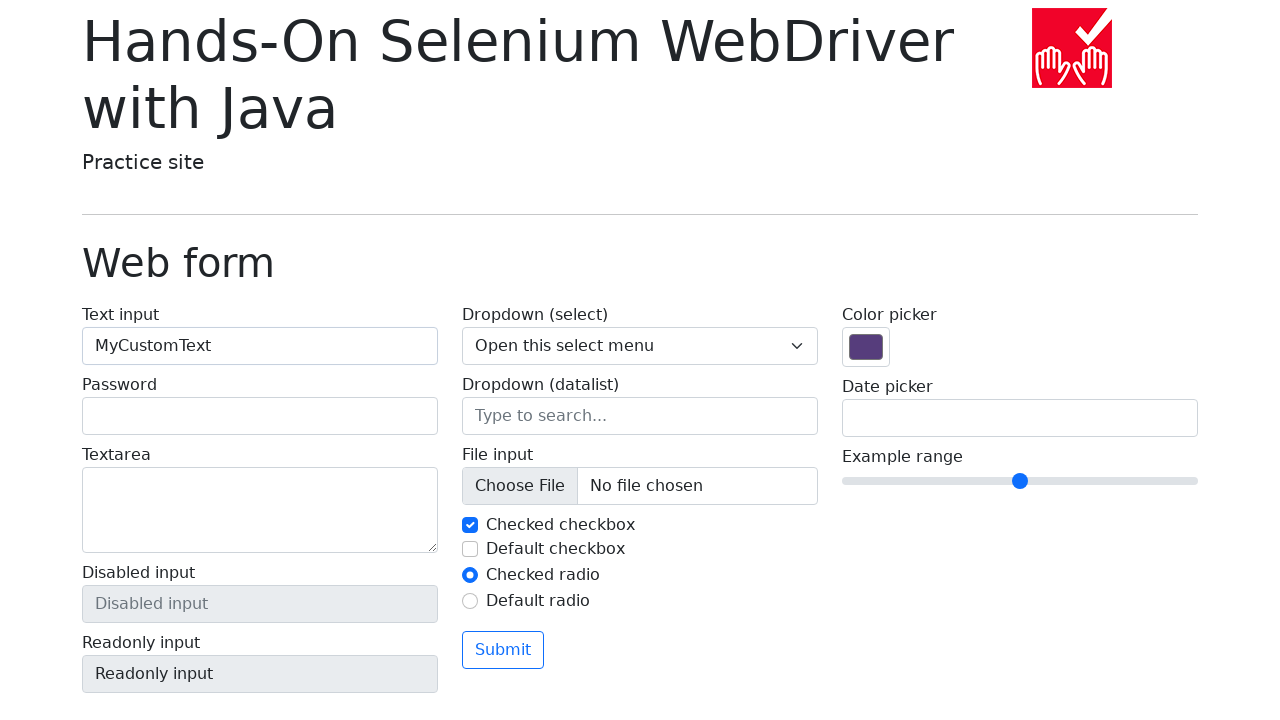

Clicked submit button to submit the form at (503, 650) on button[type='submit']
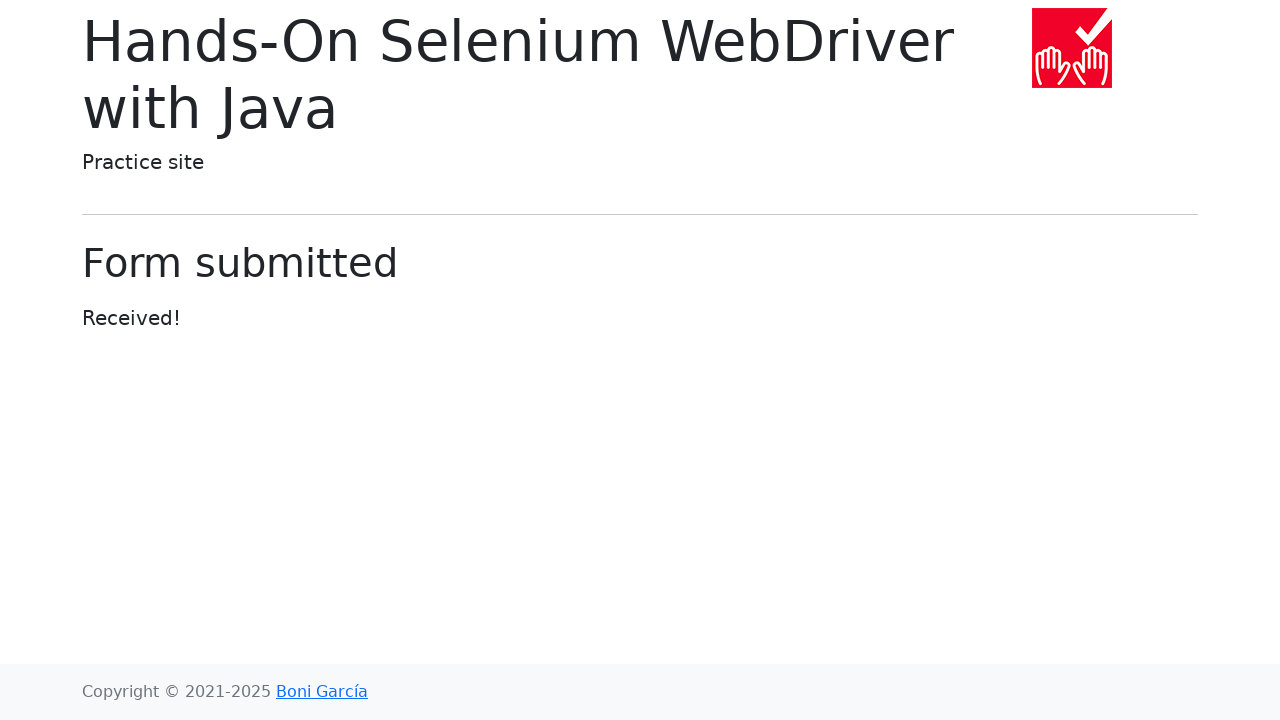

Page loaded after form submission
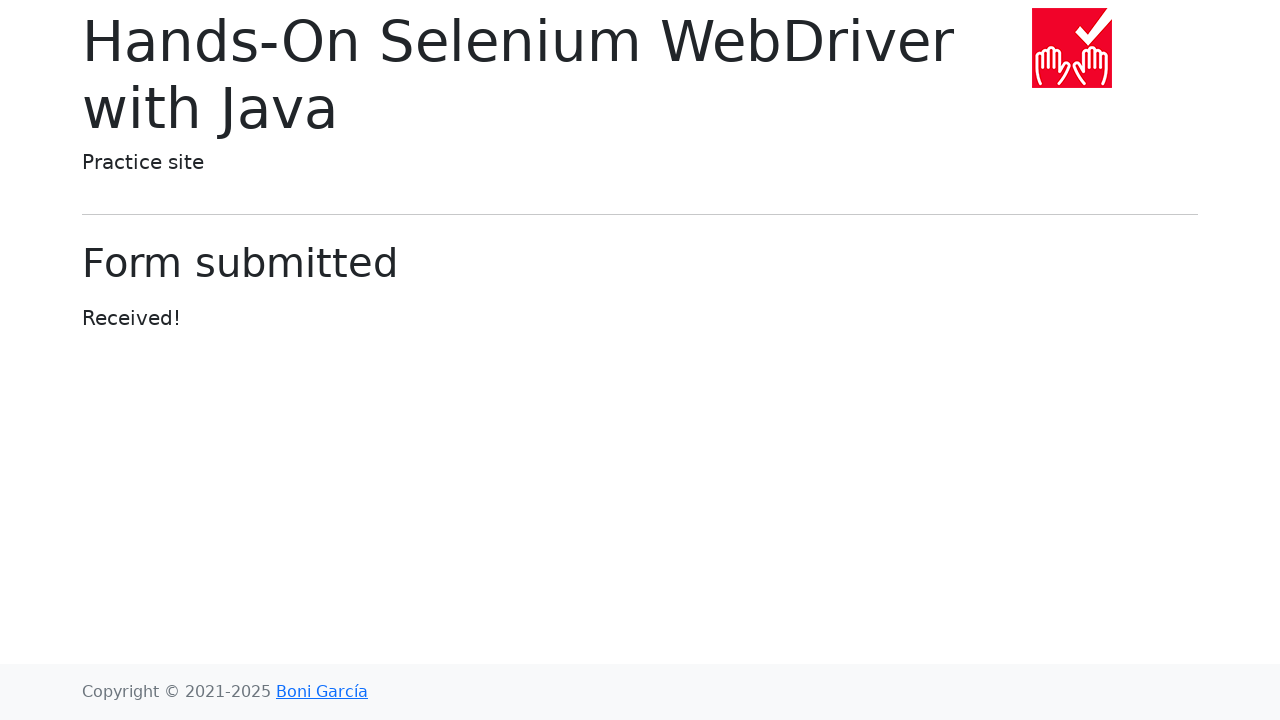

Navigated back to the web form page
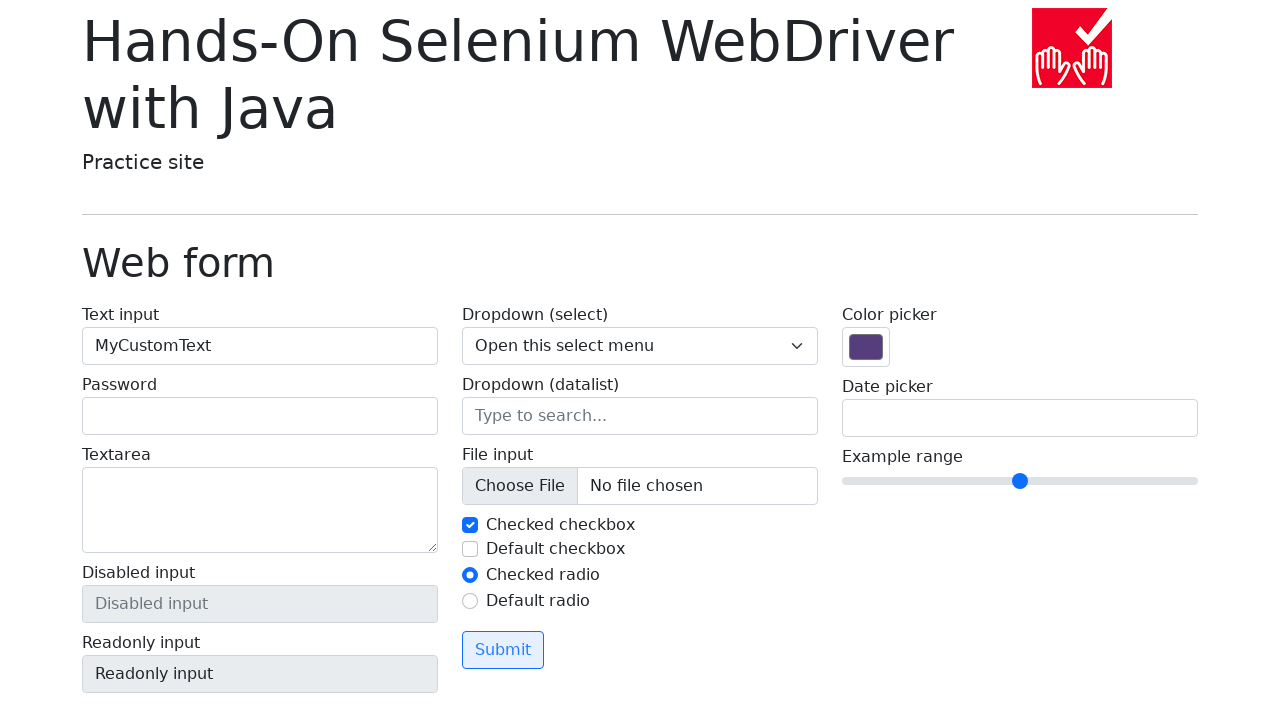

Located the text input field element
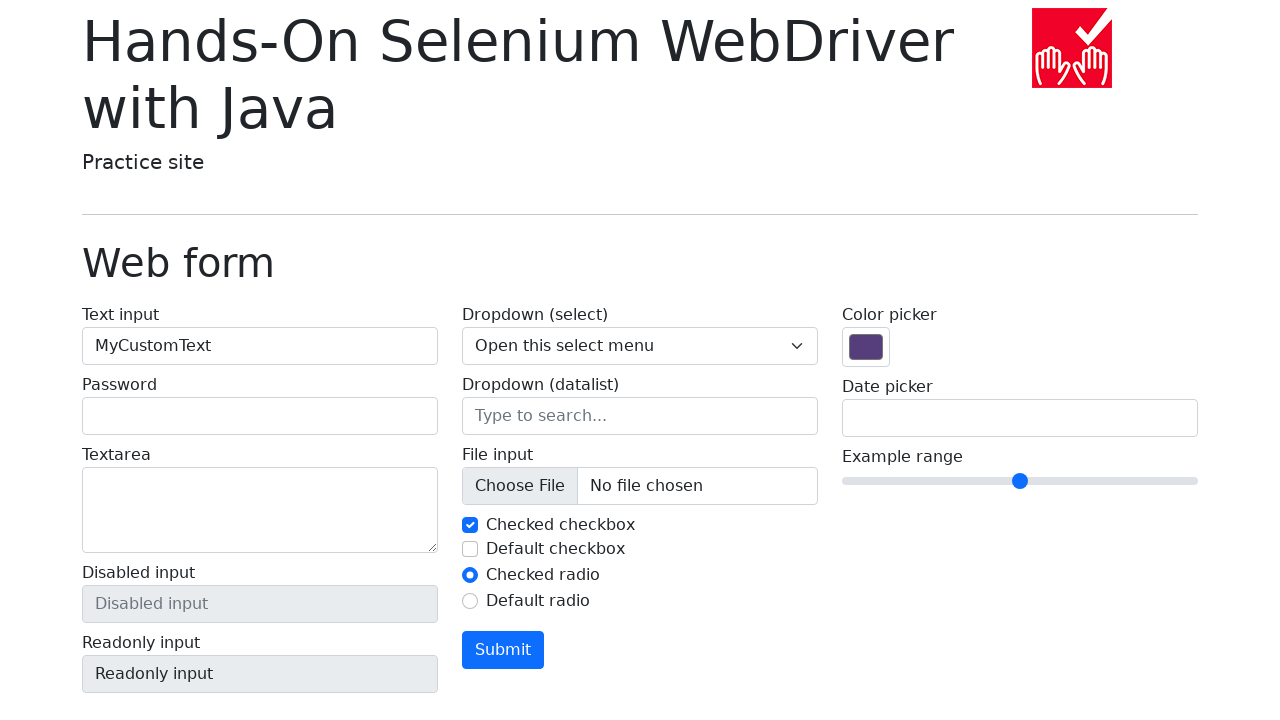

Verified that text field contains 'MyCustomText' - assertion passed
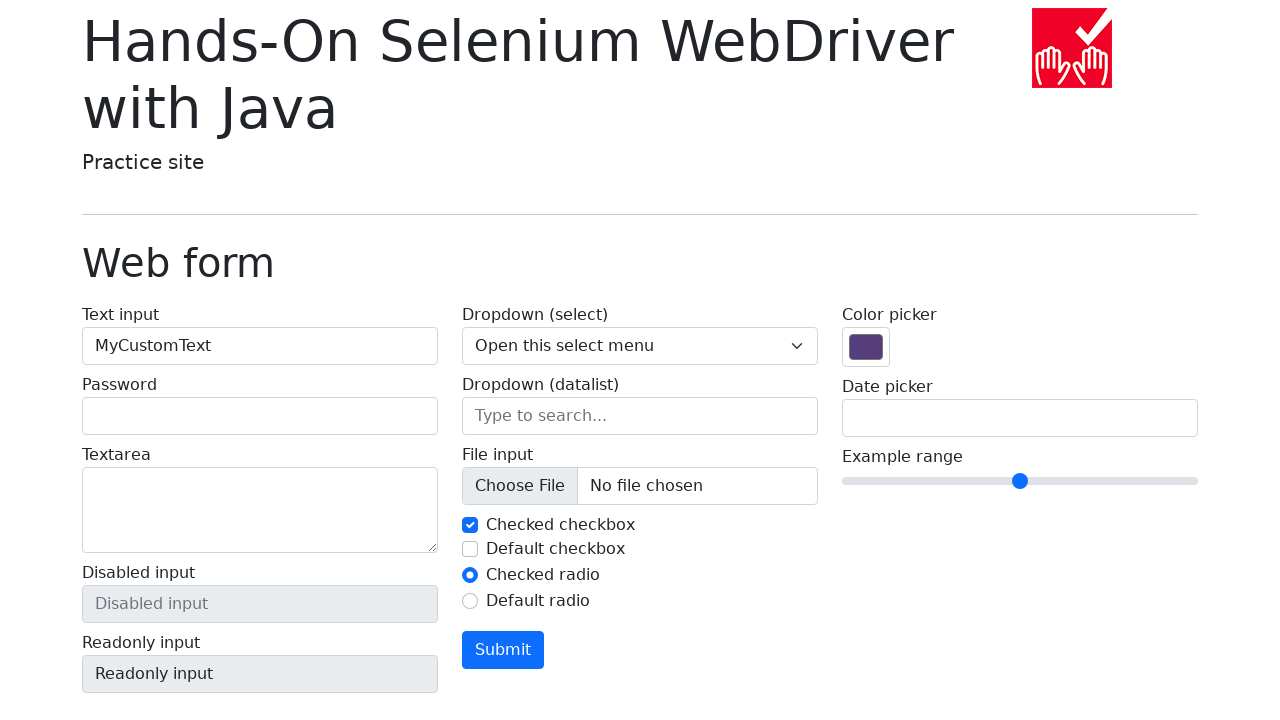

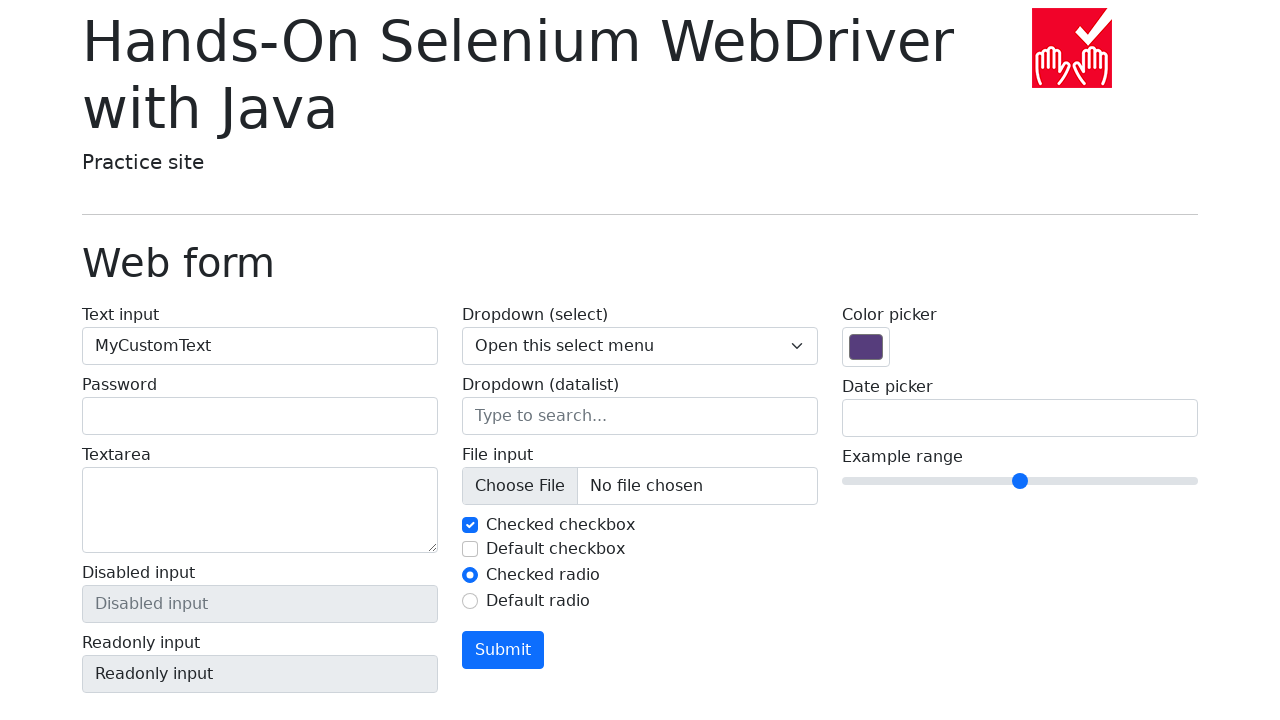